Tests a form by filling in header, MKE, OAI, and name input fields, submitting the form, then clearing it

Starting URL: https://devmountain-qa.github.io/enter-wanted/1.4_Assignment/index.html

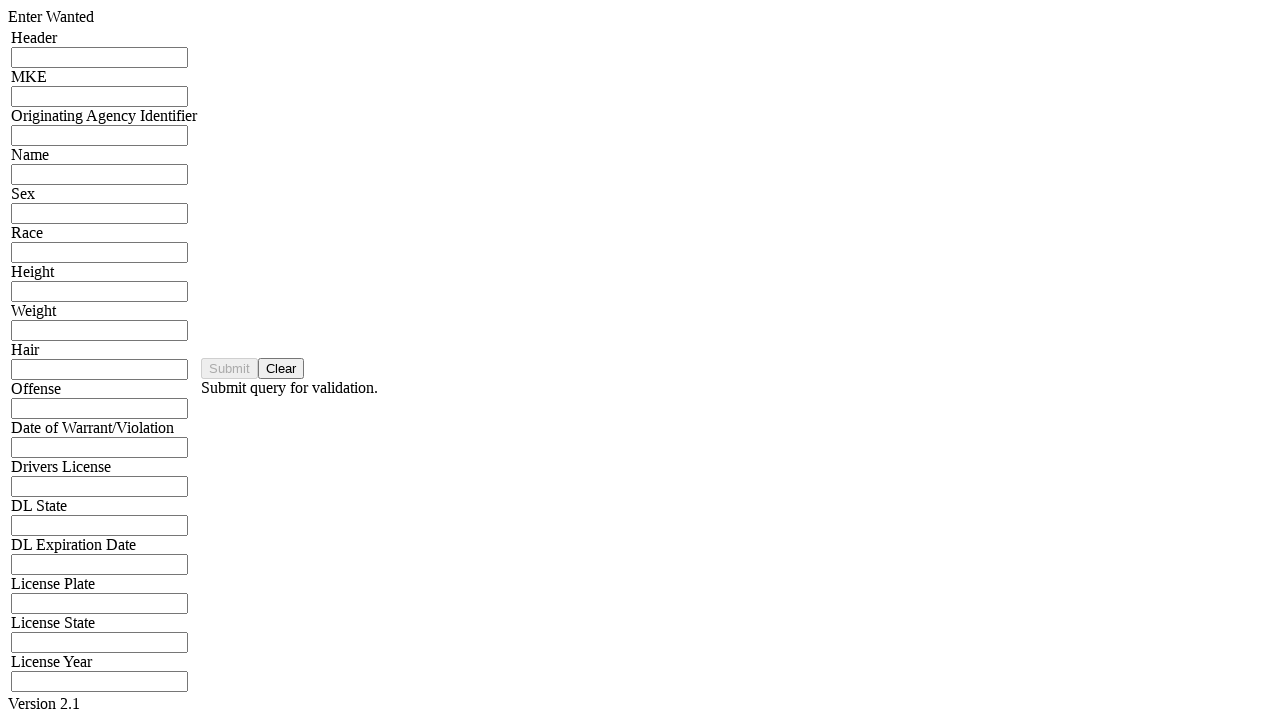

Navigated to the form page
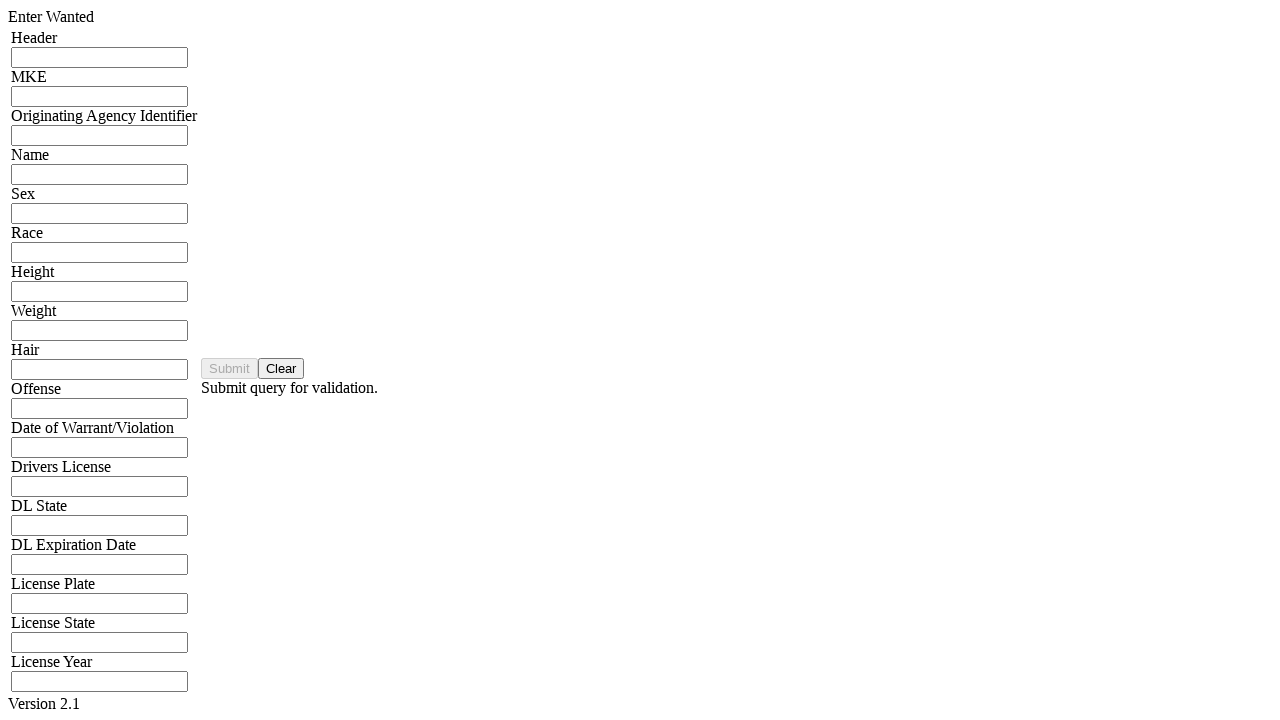

Filled header input field with 'Test Header 12345' on input[name='hdrInput']
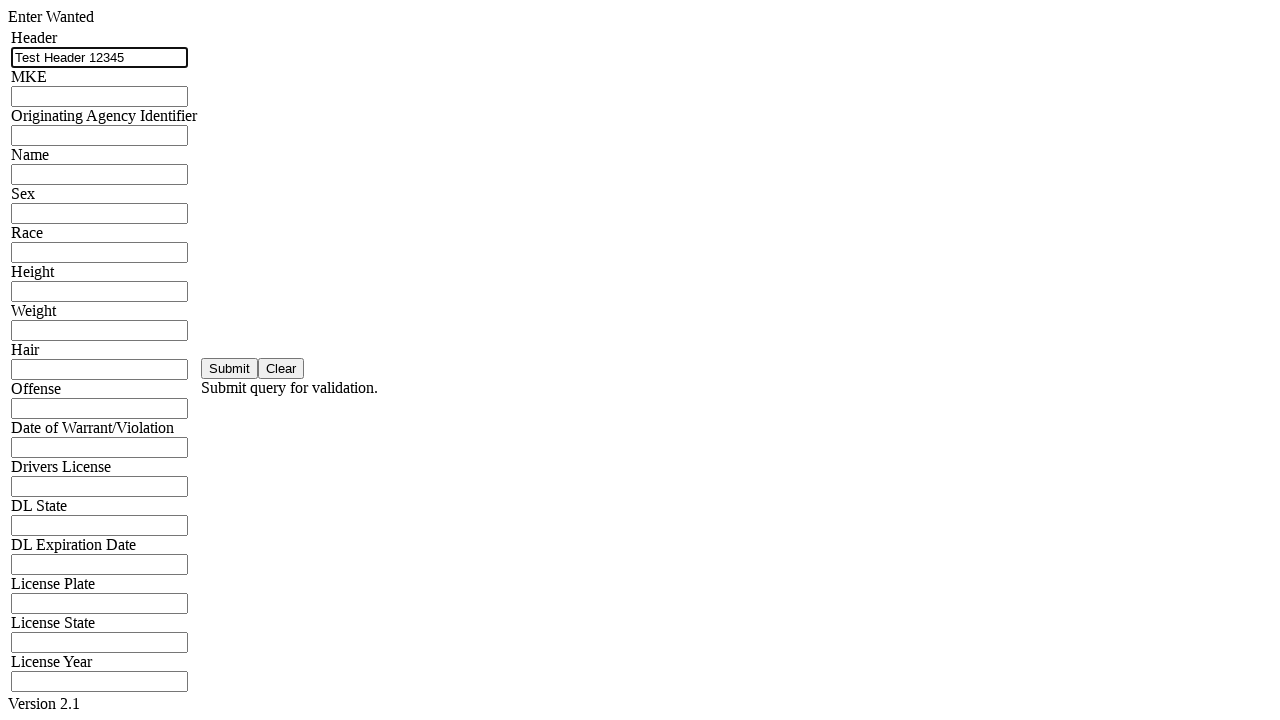

Filled MKE input field with 'MKE789' on input[name='mkeInput']
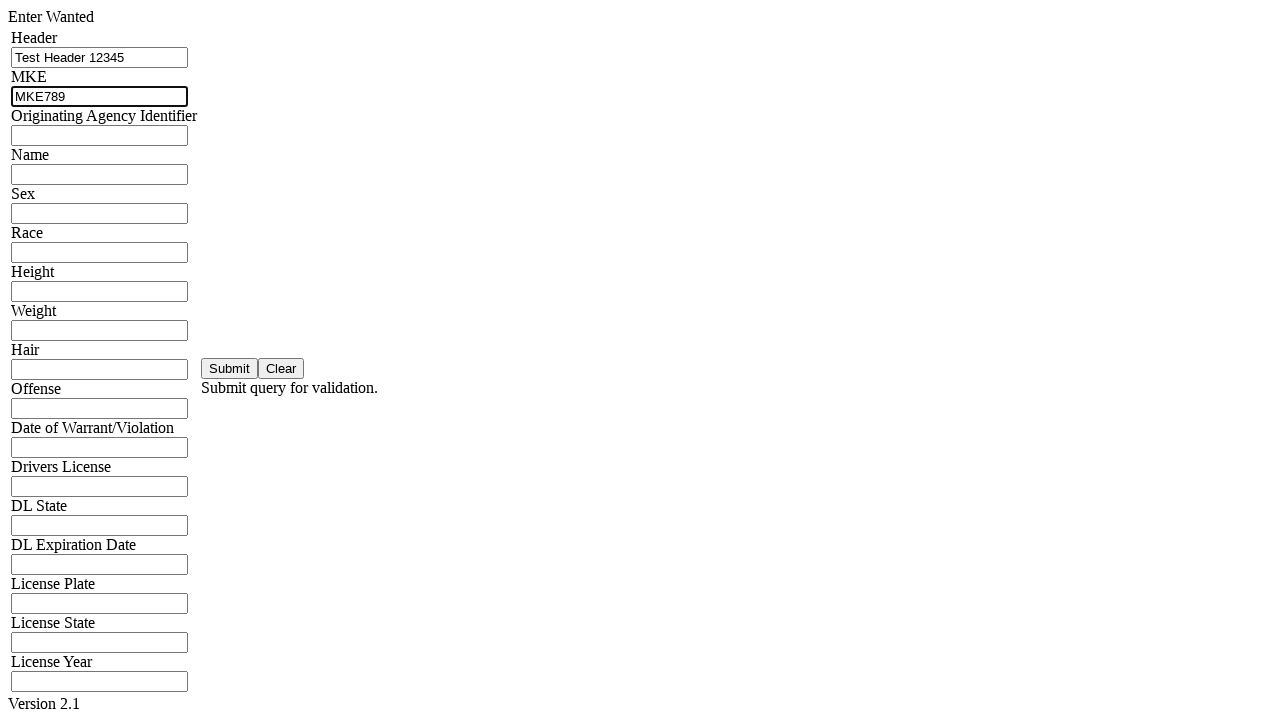

Filled OAI input field with 'ORI456ABC' on input[name='oriInput']
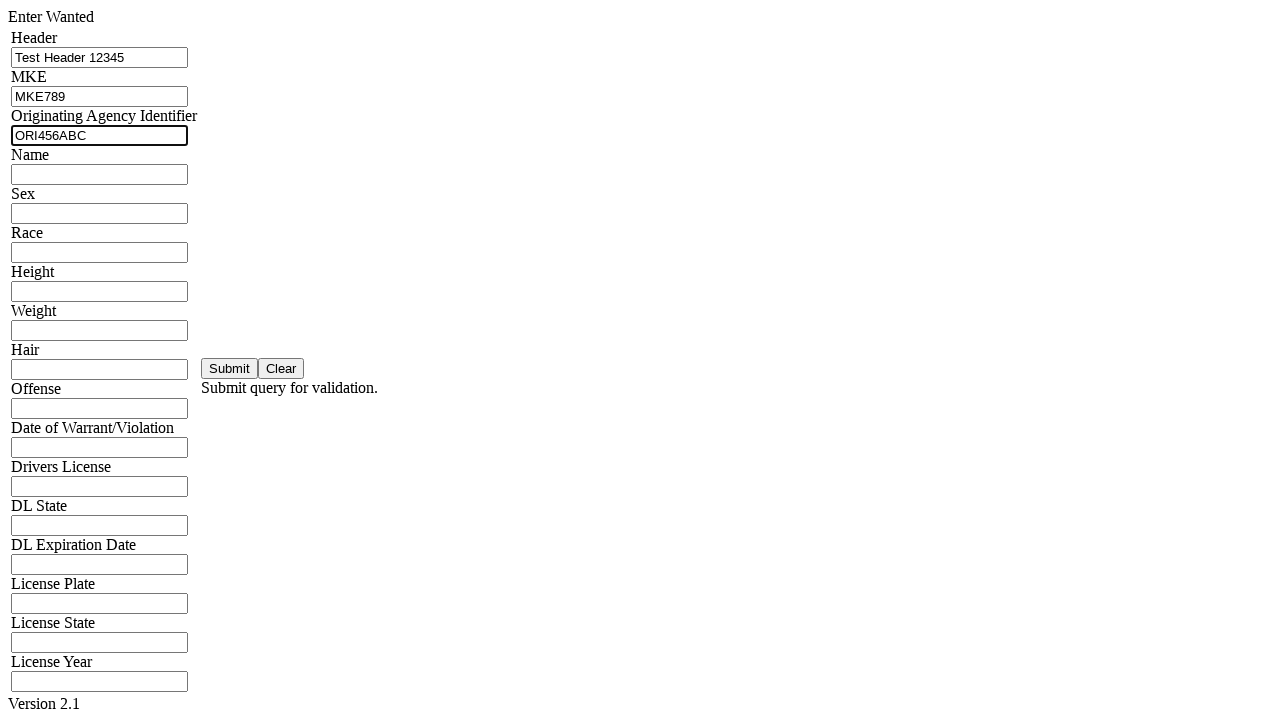

Filled name input field with 'John Smith' on input[name='namInput']
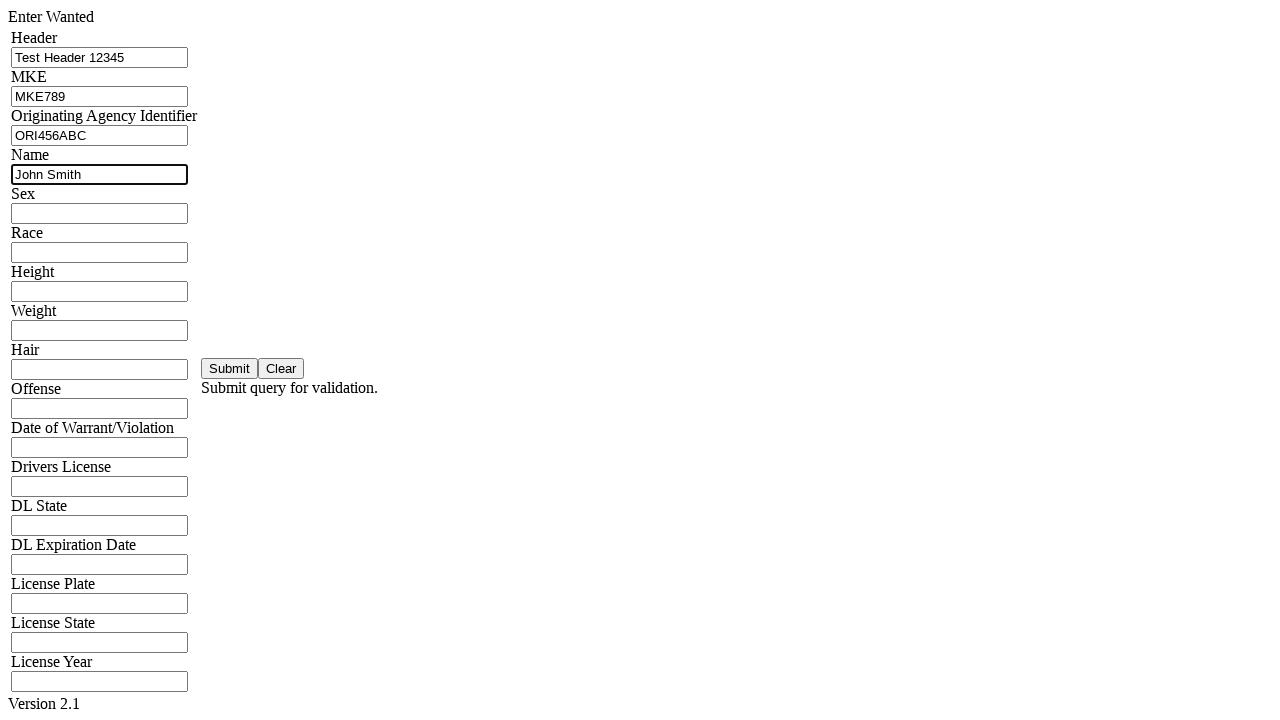

Clicked submit button to save form at (230, 368) on #saveBtn
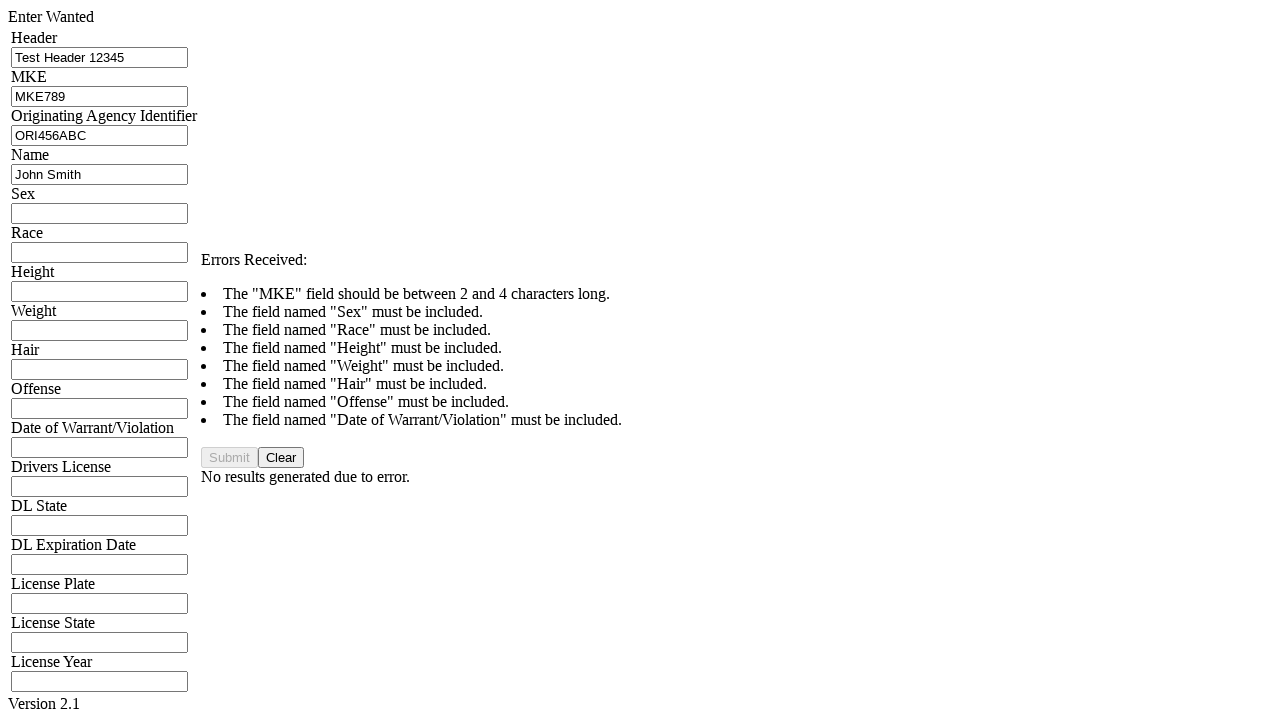

Clicked clear button to reset form at (281, 458) on #clearBtn
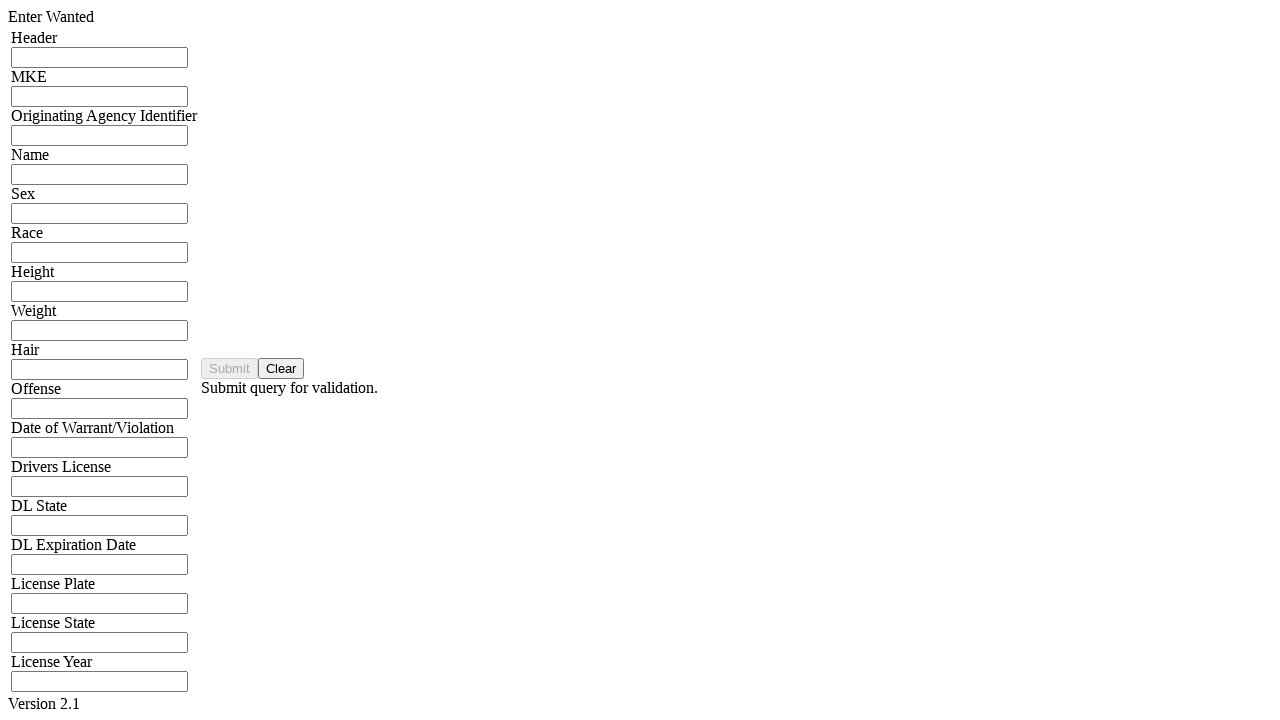

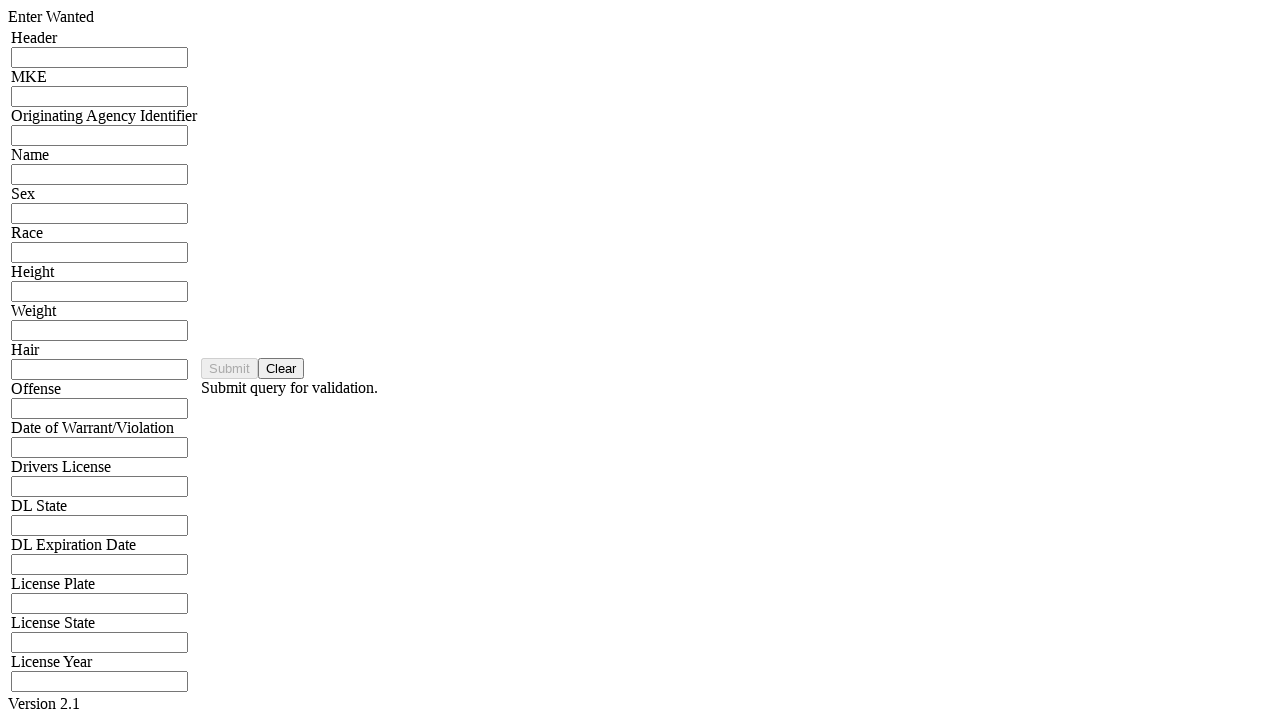